Tests user registration by filling out all required fields in the registration form and submitting it

Starting URL: https://parabank.parasoft.com/parabank/index.htm

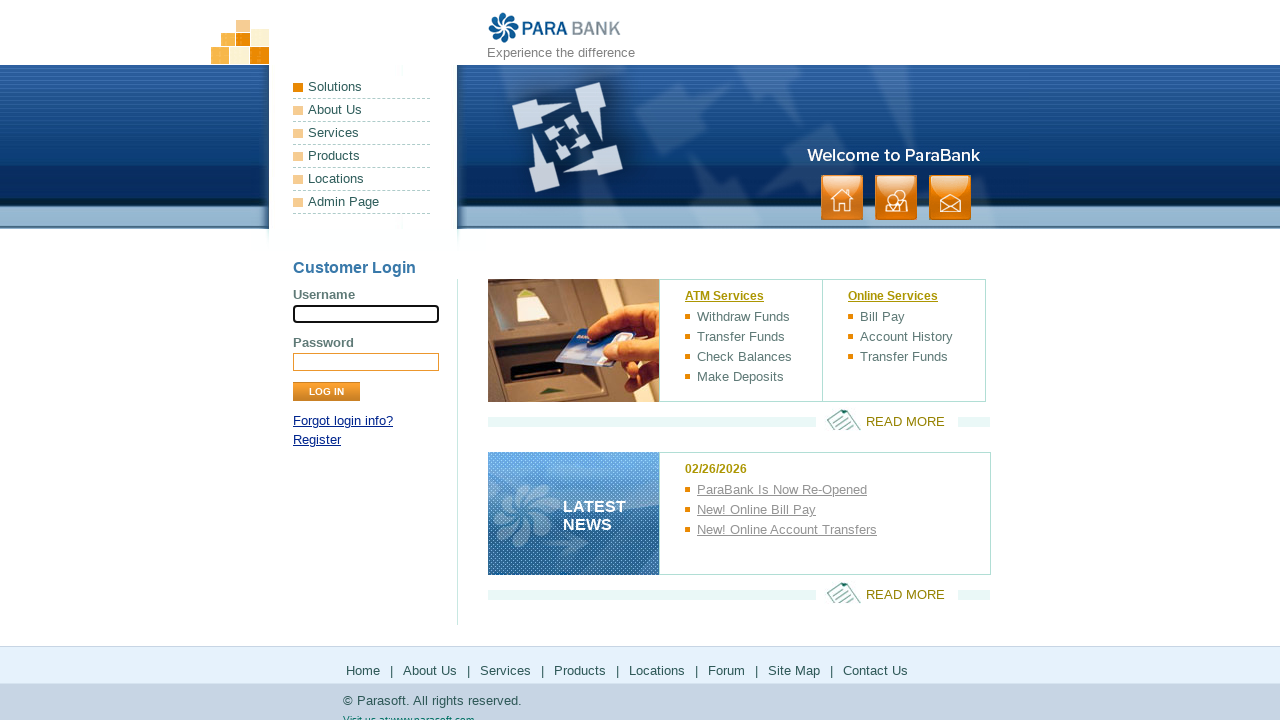

Clicked Register link at (317, 440) on text=Register
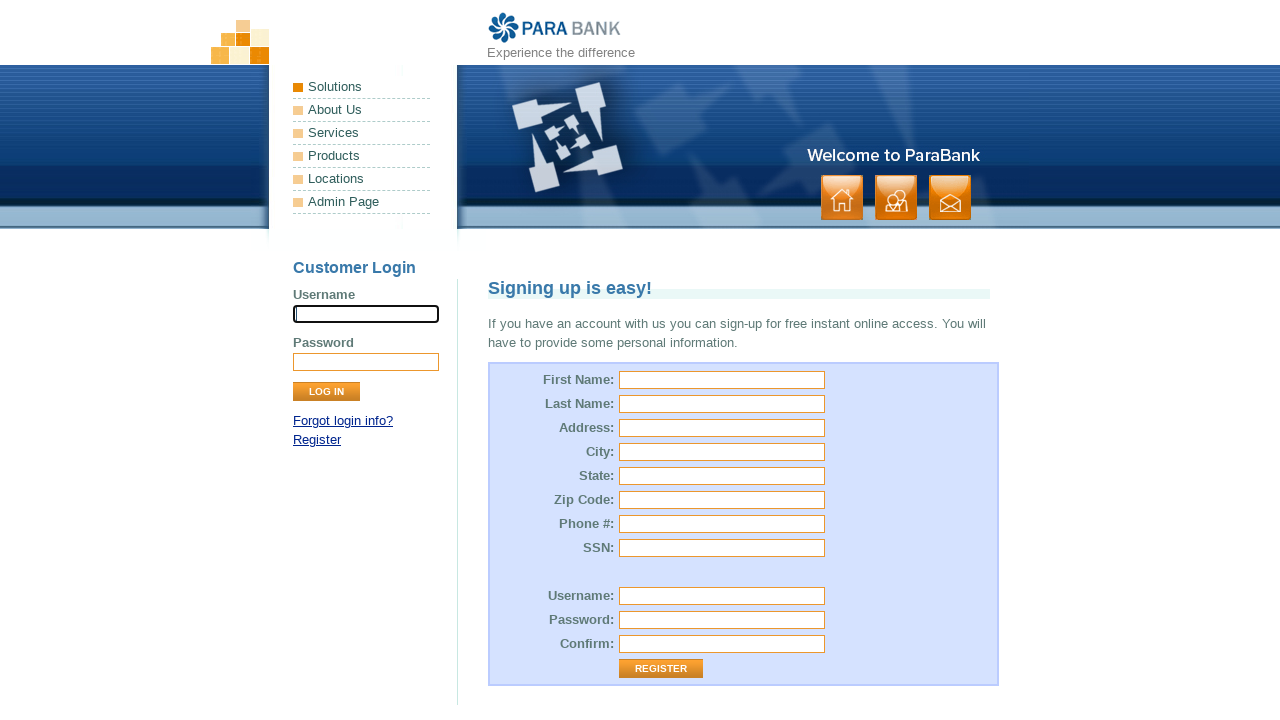

Filled first name field with 'hari' on input[name='customer.firstName']
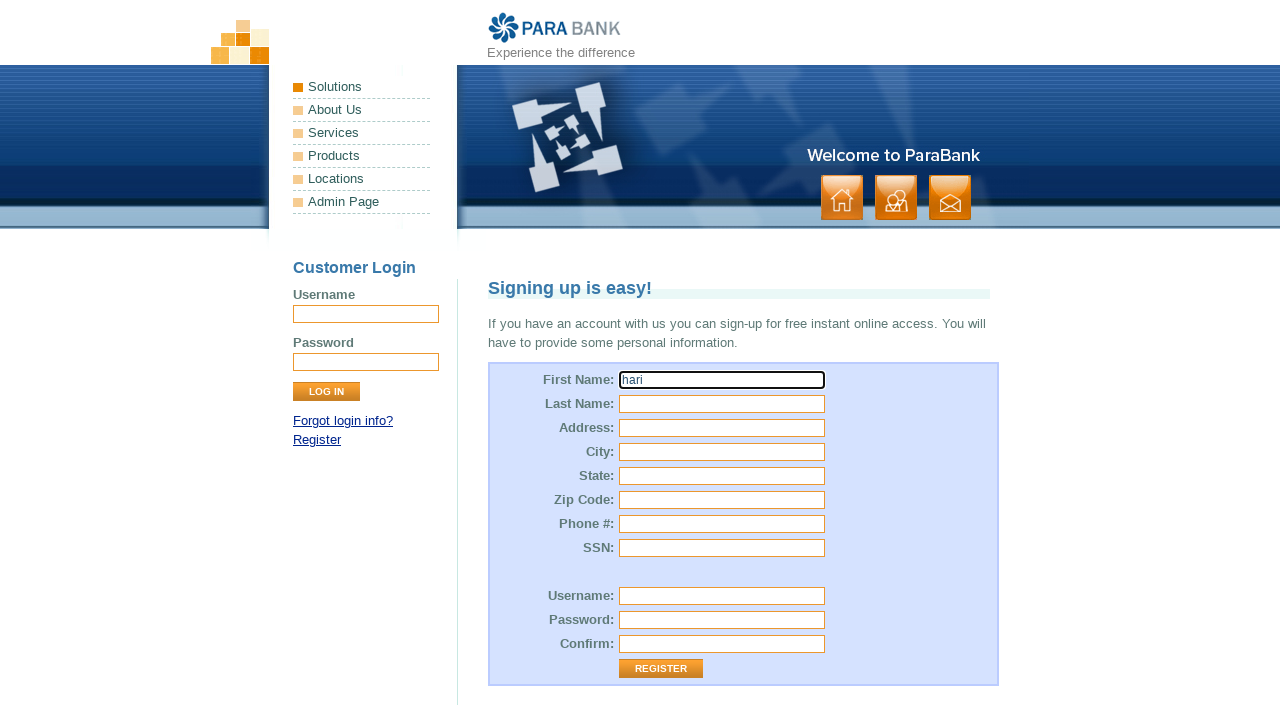

Filled last name field with 's' on input[name='customer.lastName']
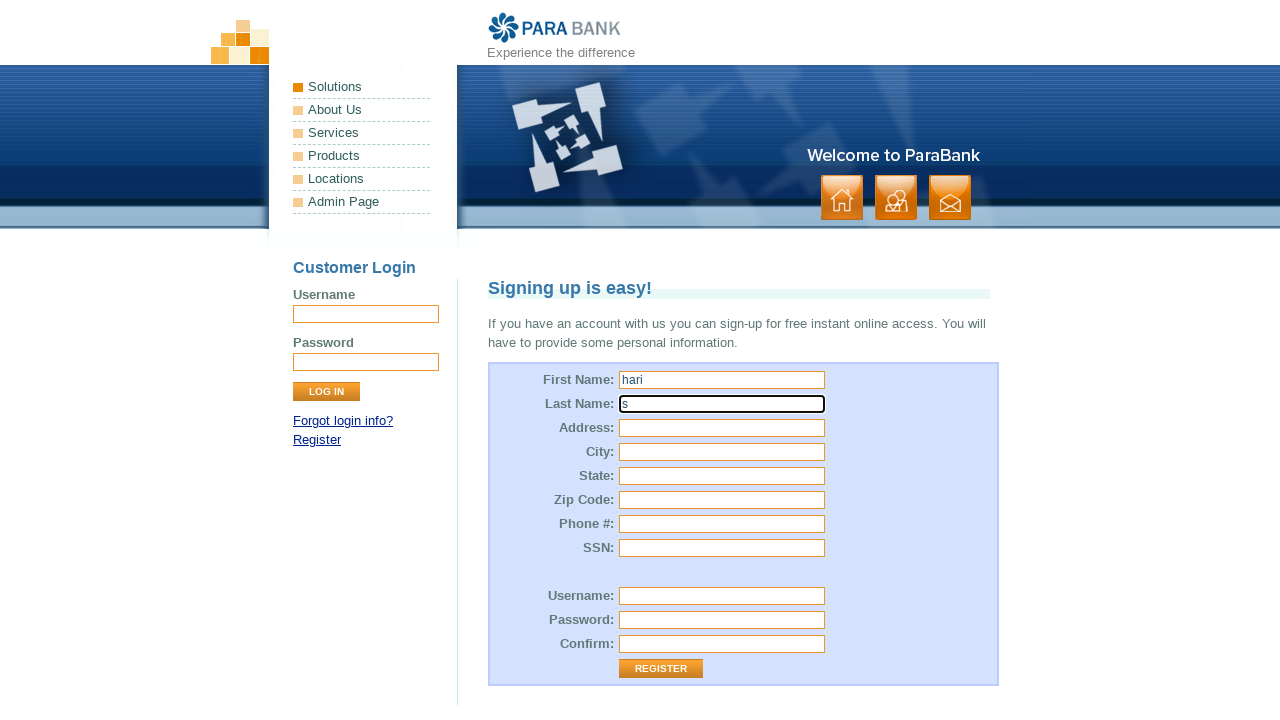

Filled street address field with '1234' on input[name='customer.address.street']
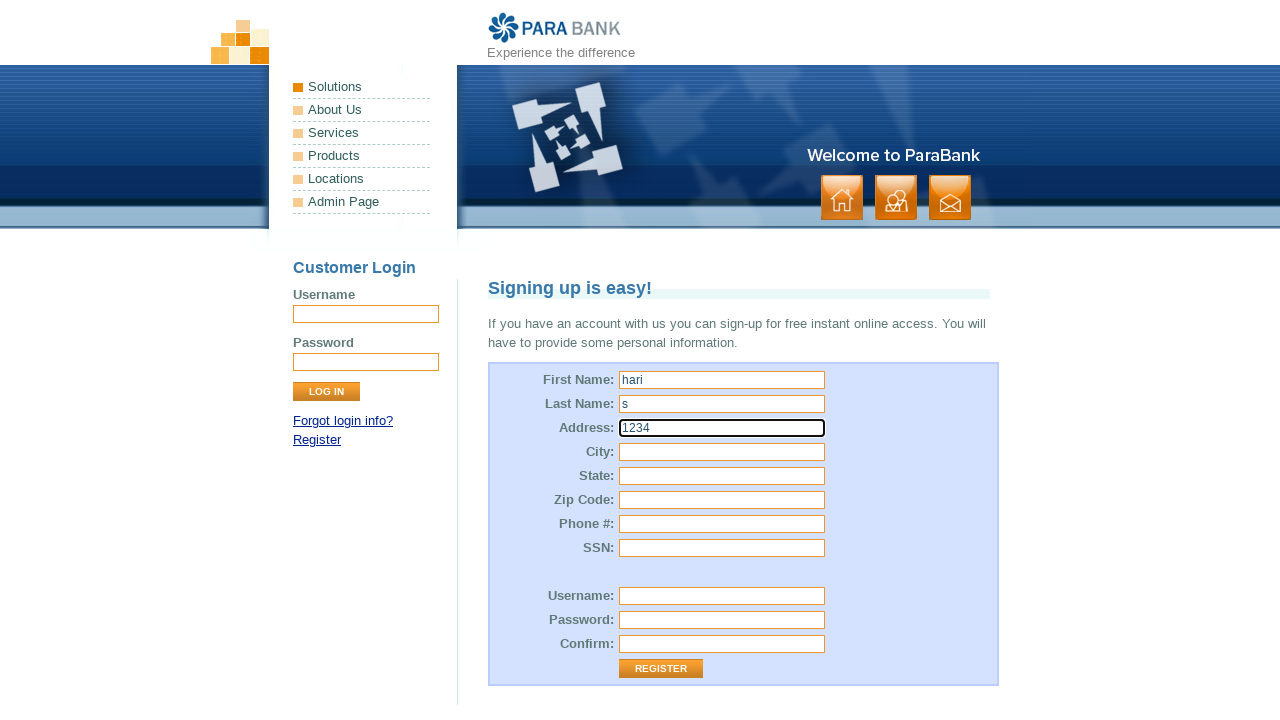

Filled city field with 'IND' on input[name='customer.address.city']
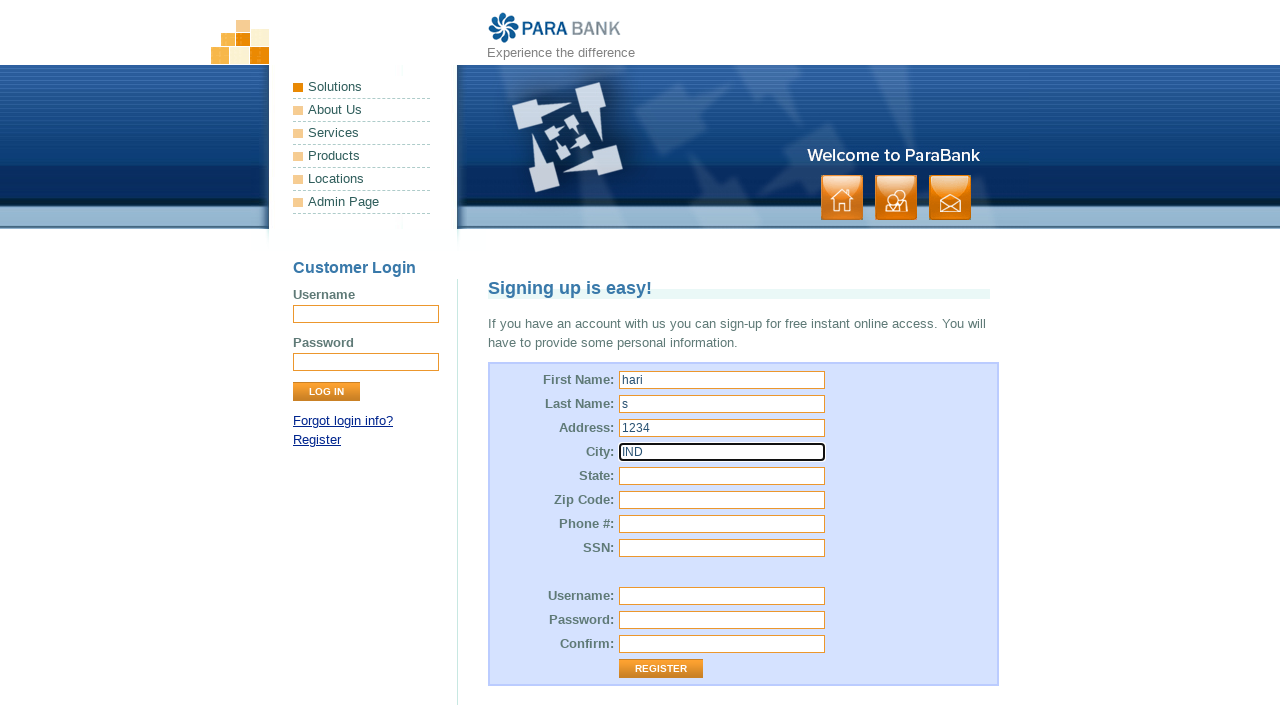

Filled state field with 'TN' on input[name='customer.address.state']
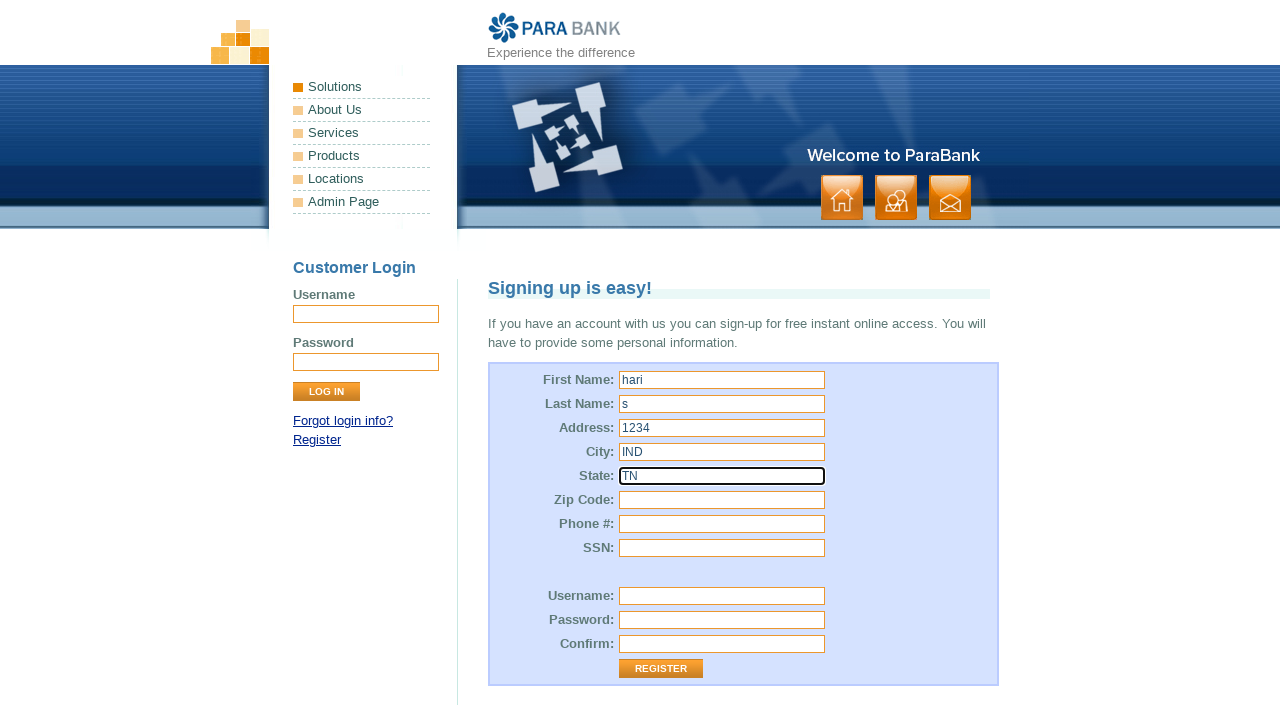

Filled zip code field with '10001' on input[name='customer.address.zipCode']
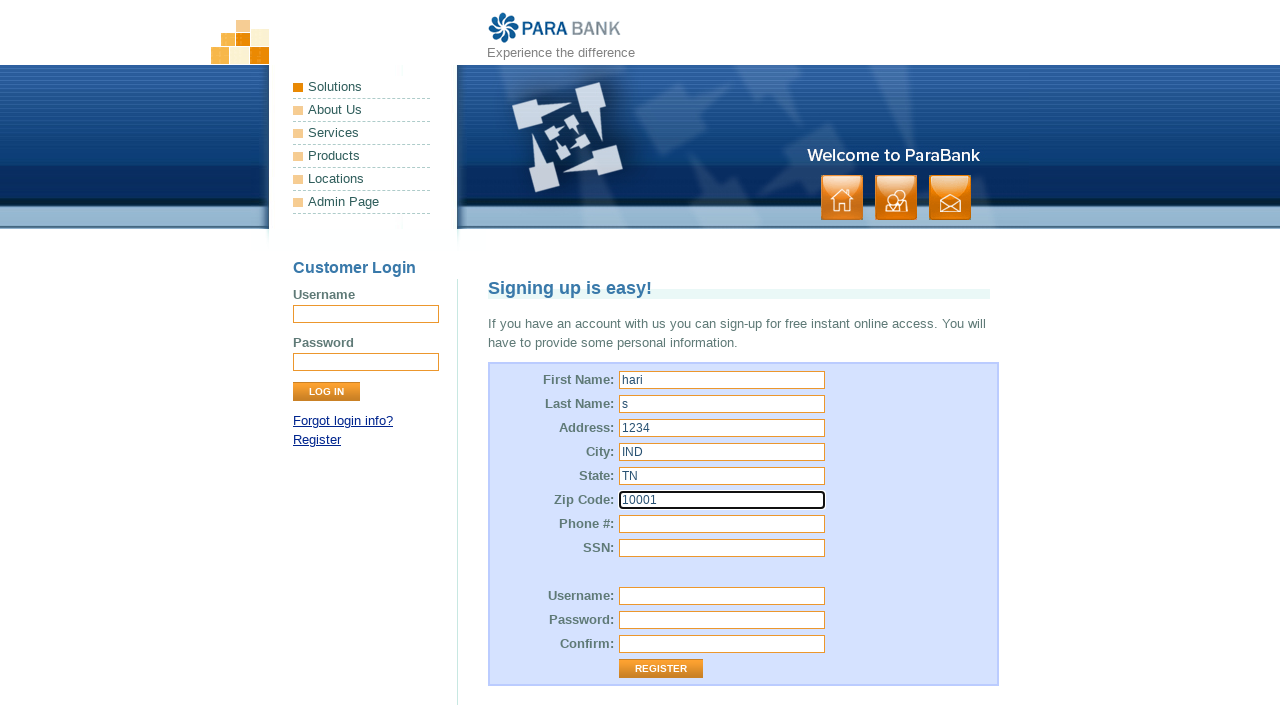

Filled phone number field with '1234567890' on input[name='customer.phoneNumber']
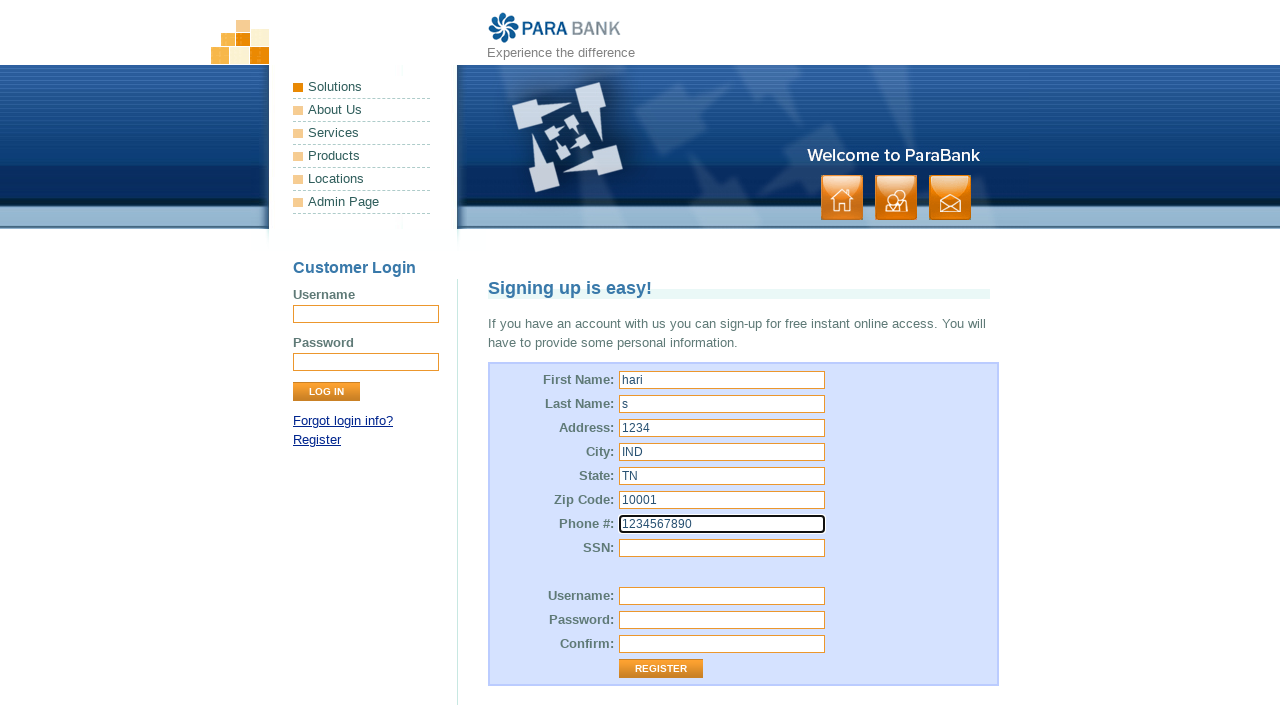

Filled SSN field with '12312' on input[name='customer.ssn']
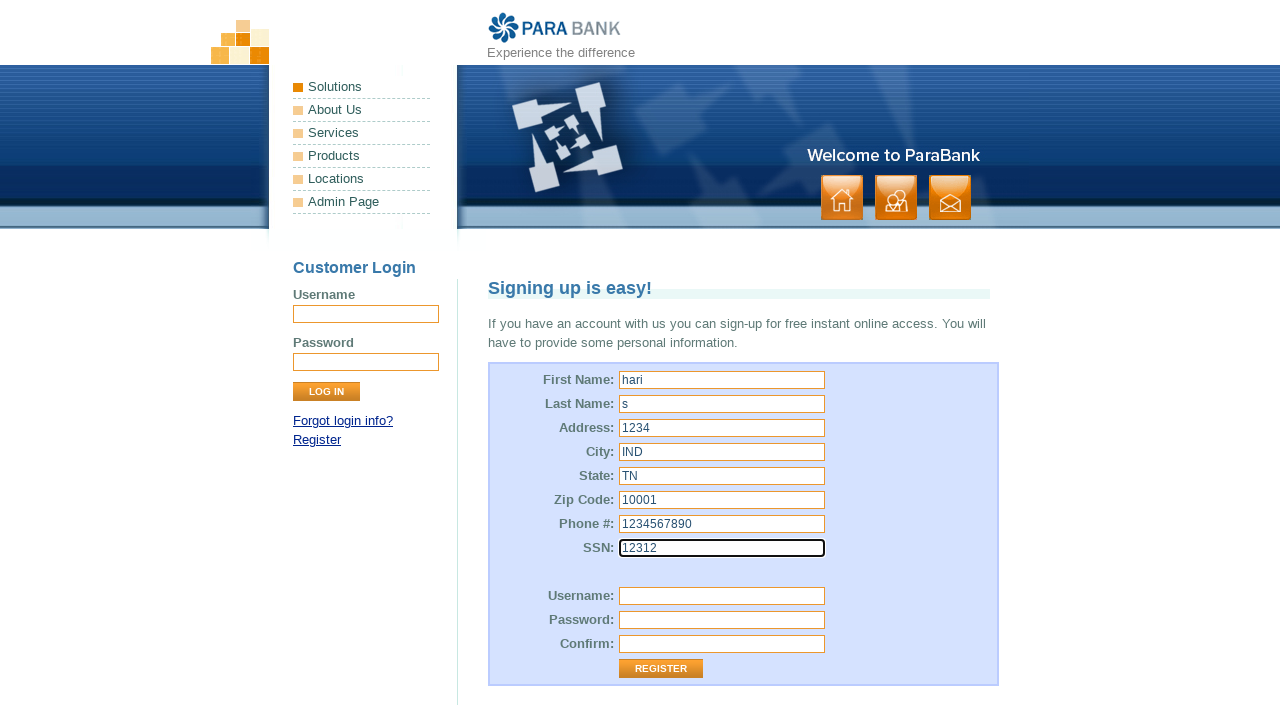

Filled username field with 'hari12345' on input[name='customer.username']
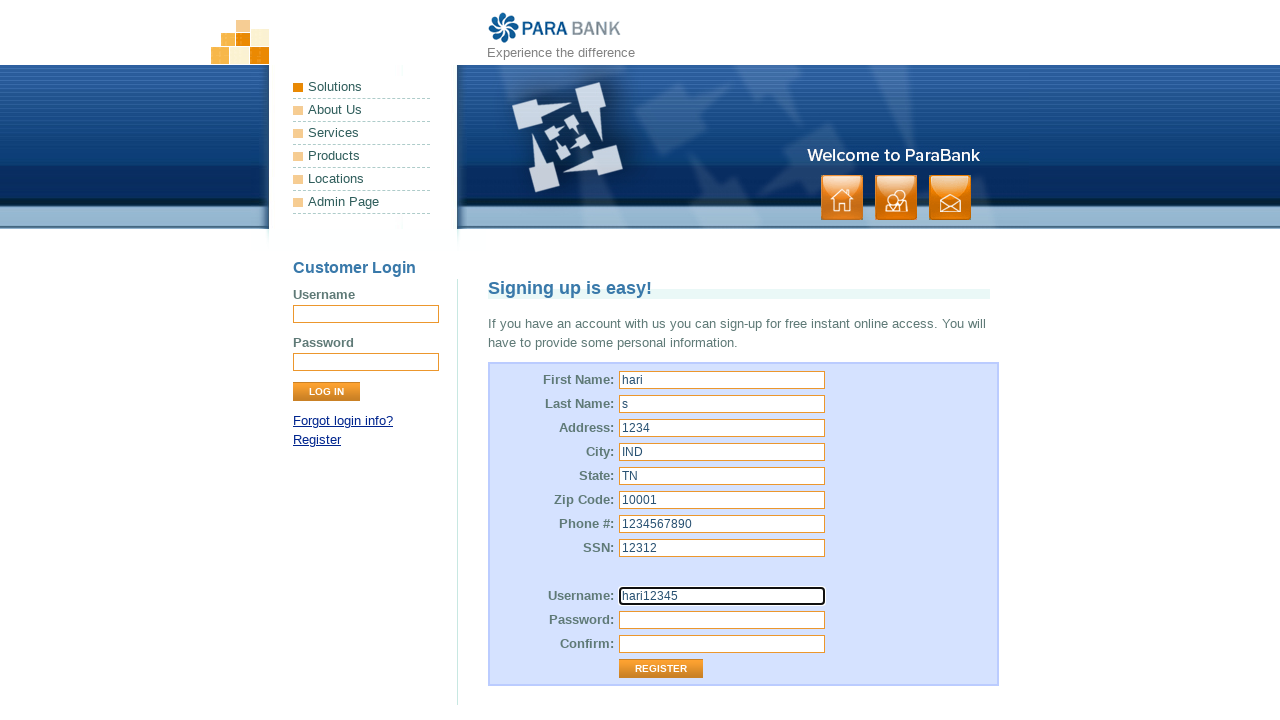

Filled password field with 'h@0715' on input[name='customer.password']
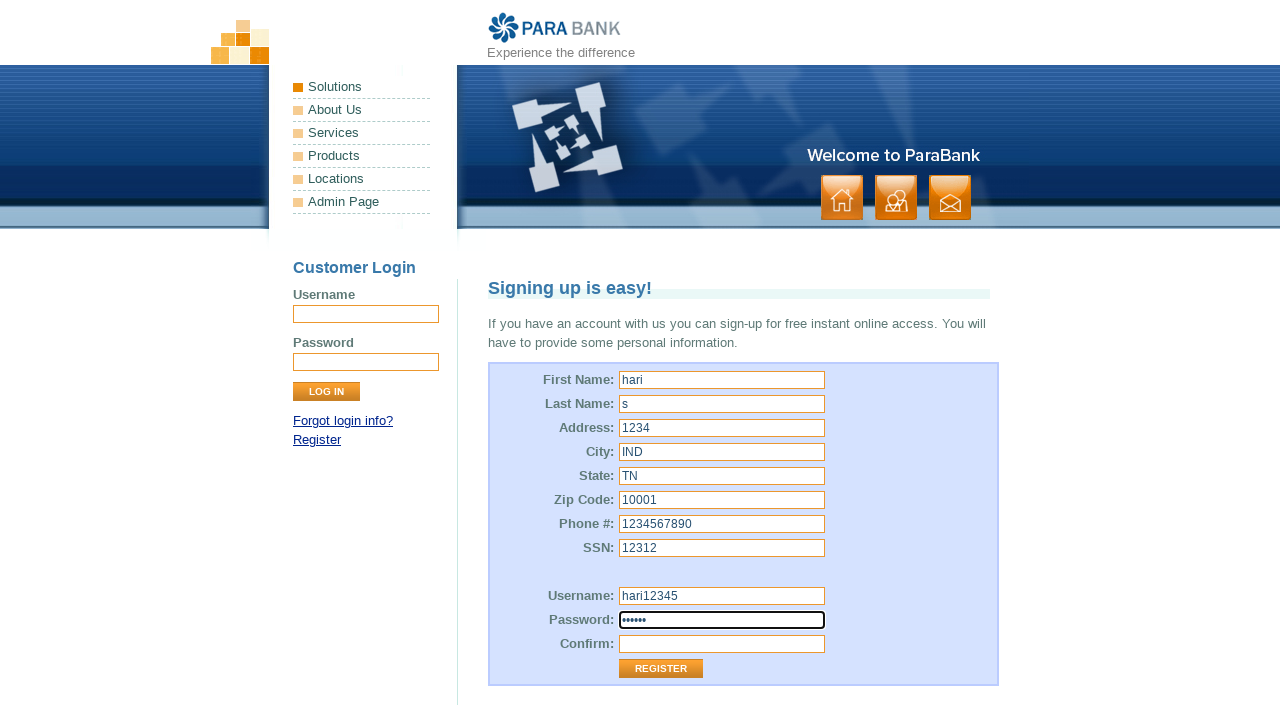

Filled repeated password field with 'h@0715' on input[name='repeatedPassword']
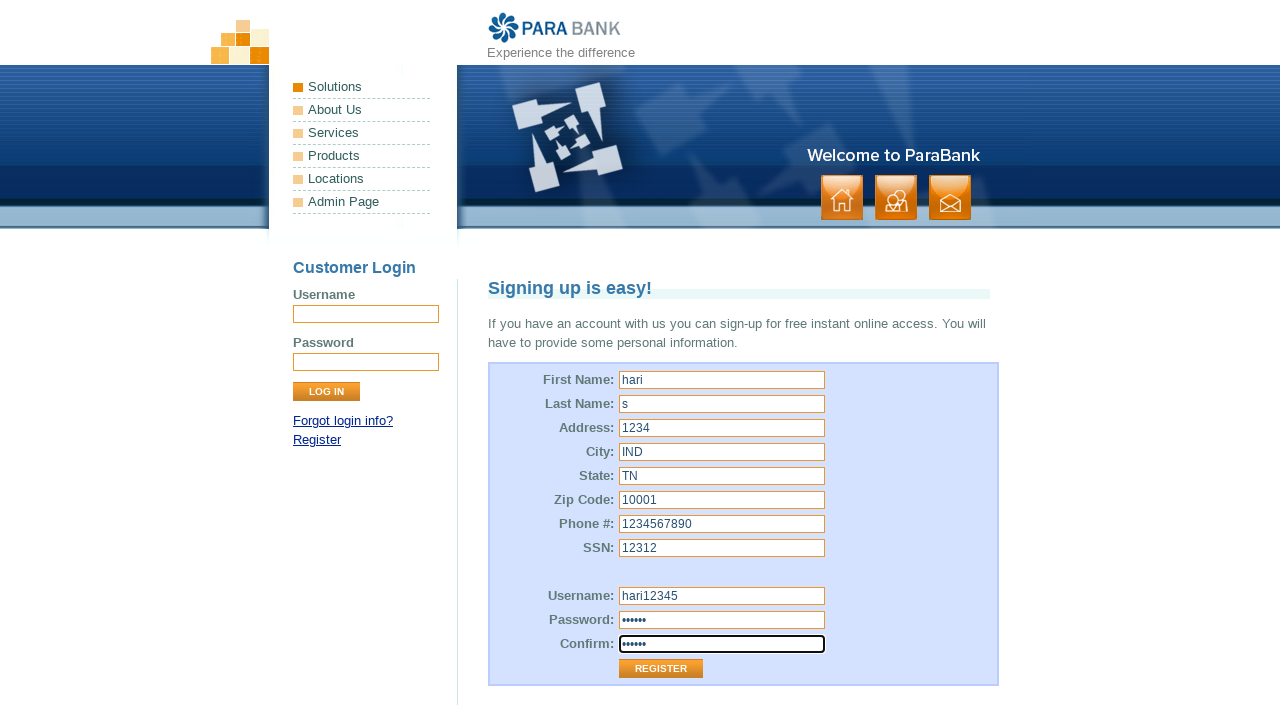

Clicked Register button to submit the form at (661, 669) on input[value='Register']
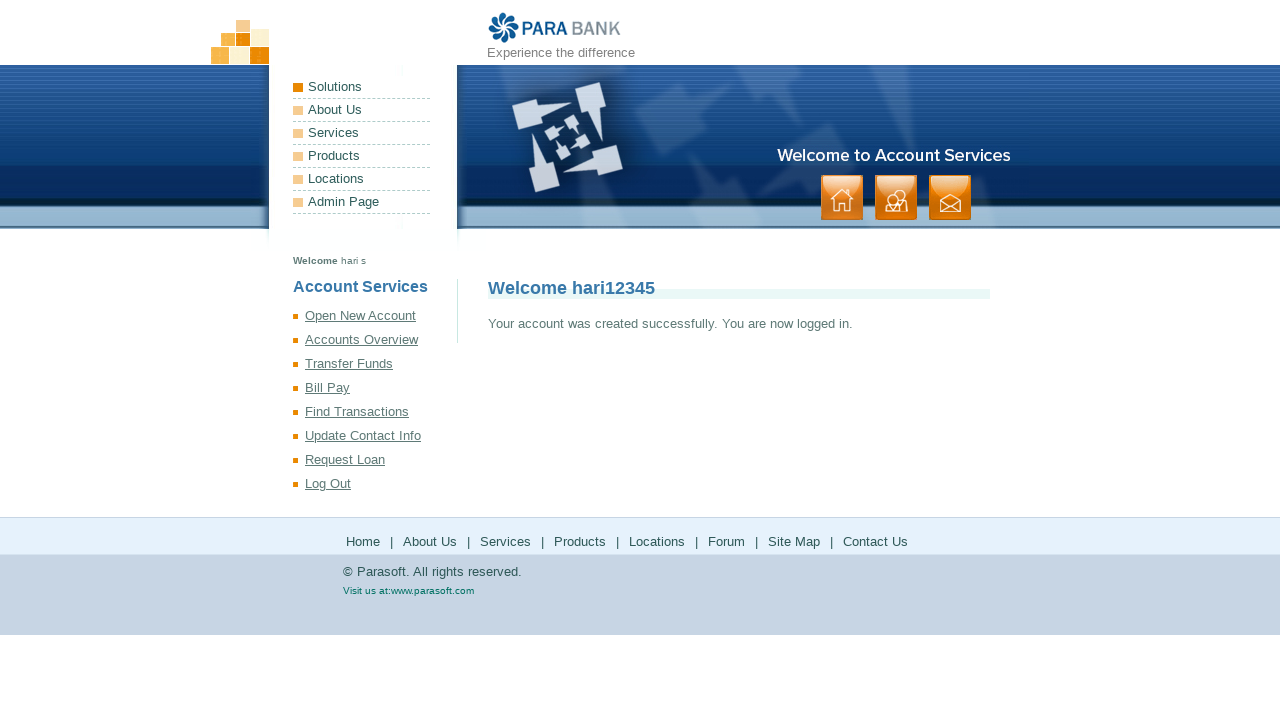

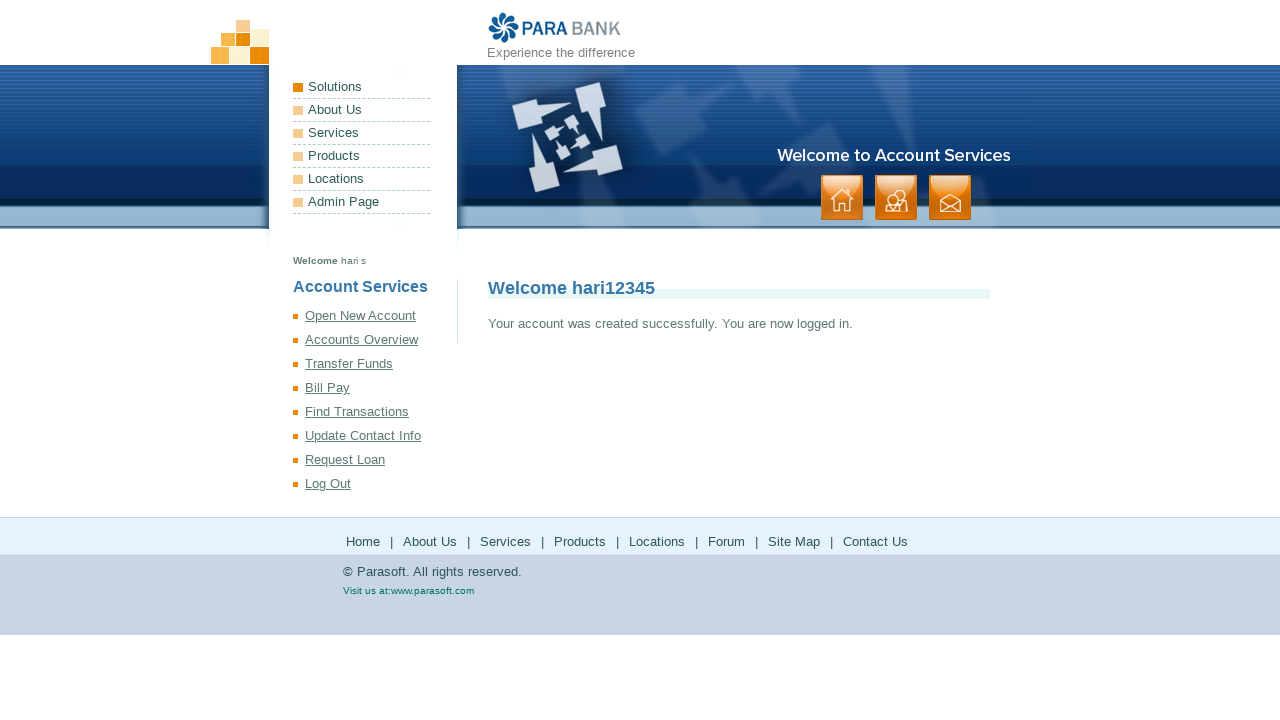